Fills out a practice form with various input types including text fields, radio buttons, checkboxes, date field, and select dropdowns

Starting URL: https://www.techlistic.com/p/selenium-practice-form.html

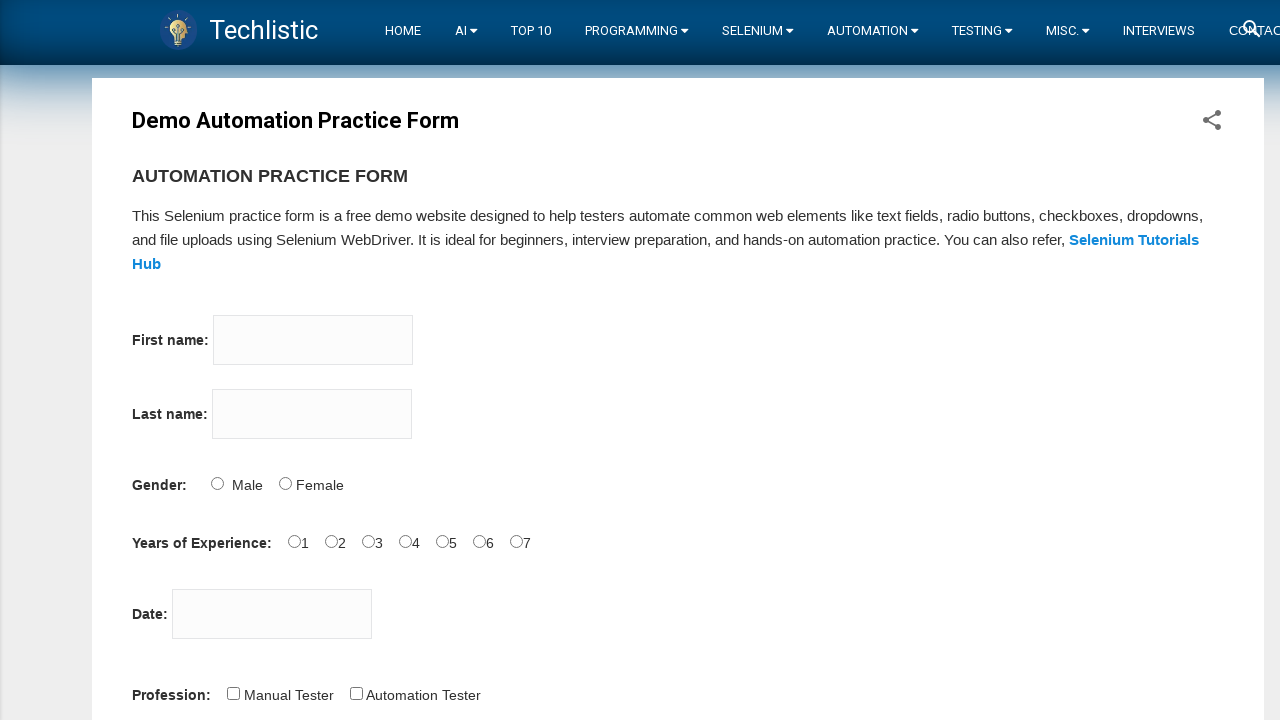

Filled first name field with 'Diana' on input[name='firstname']
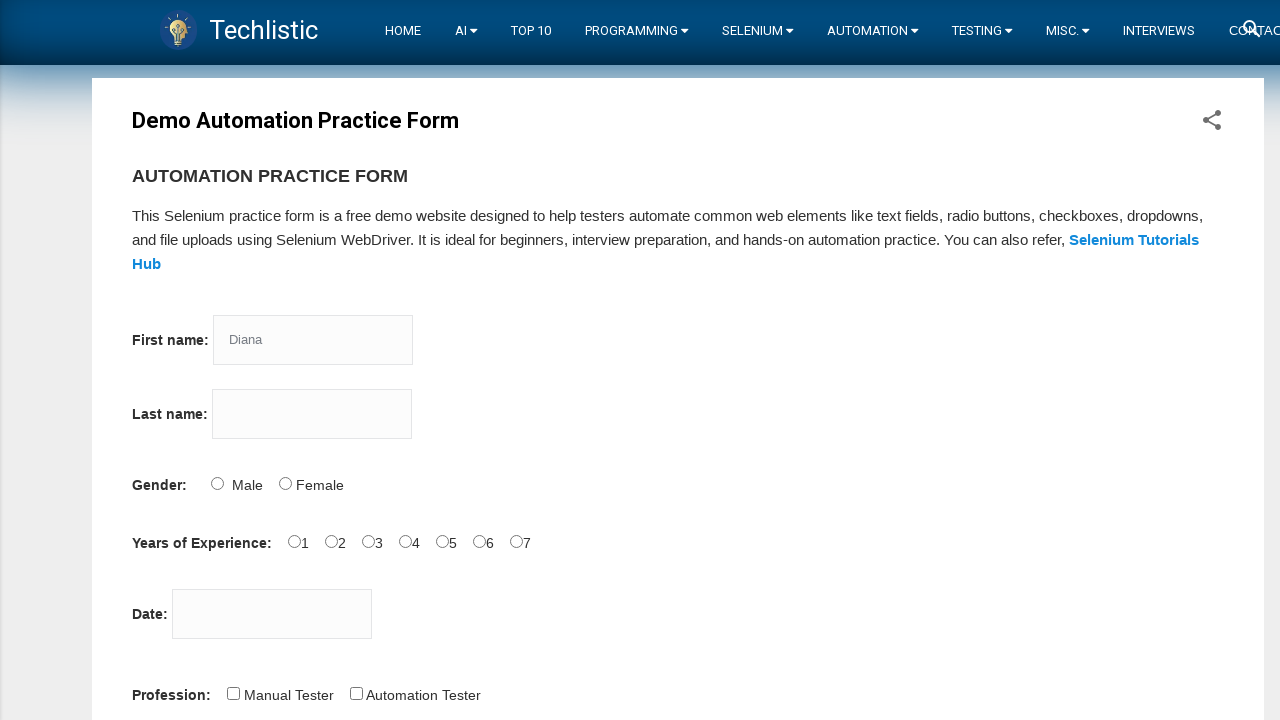

Filled last name field with 'Martinez' on input[name='lastname']
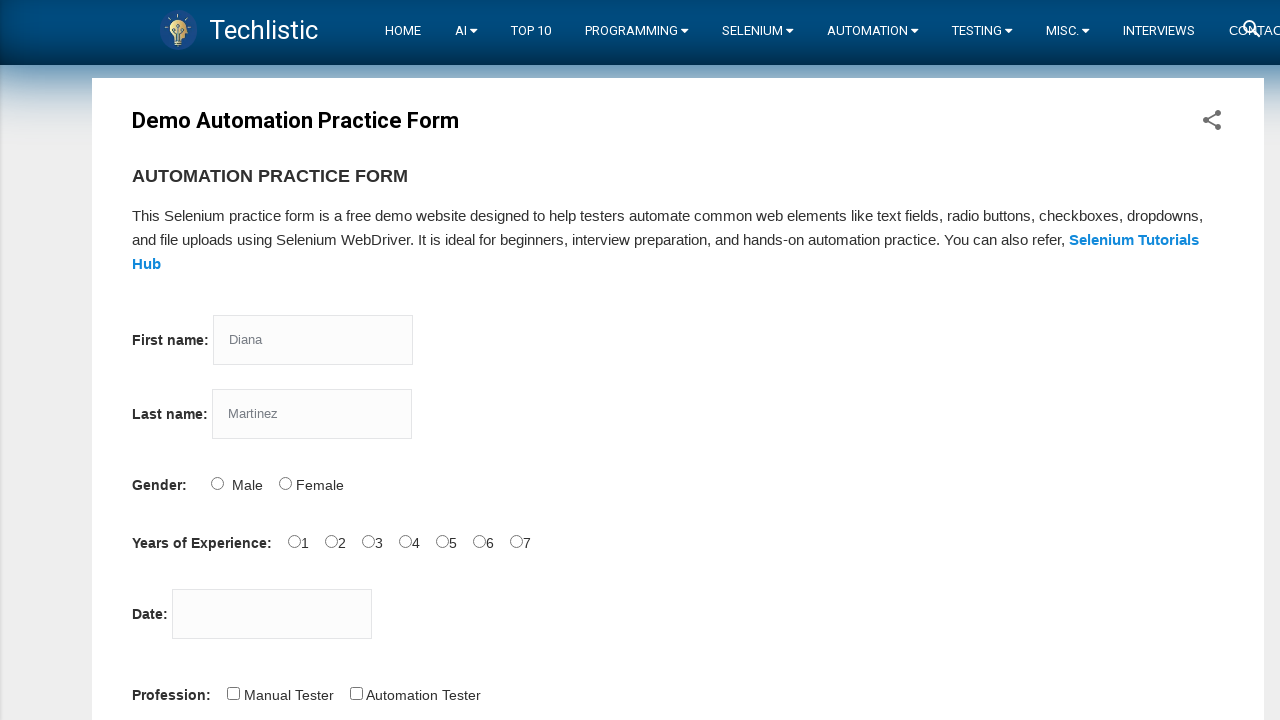

Selected gender radio button at (217, 483) on #sex-0
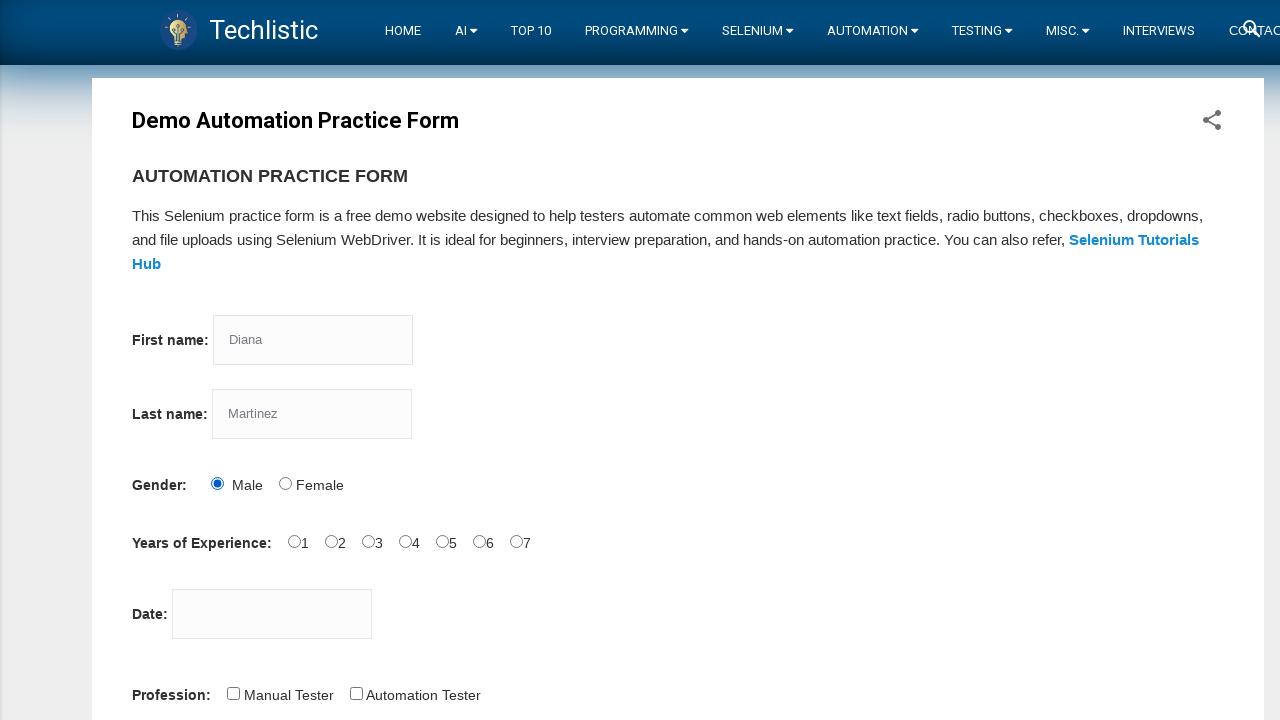

Selected 3 years of experience radio button at (368, 541) on input[value='3']
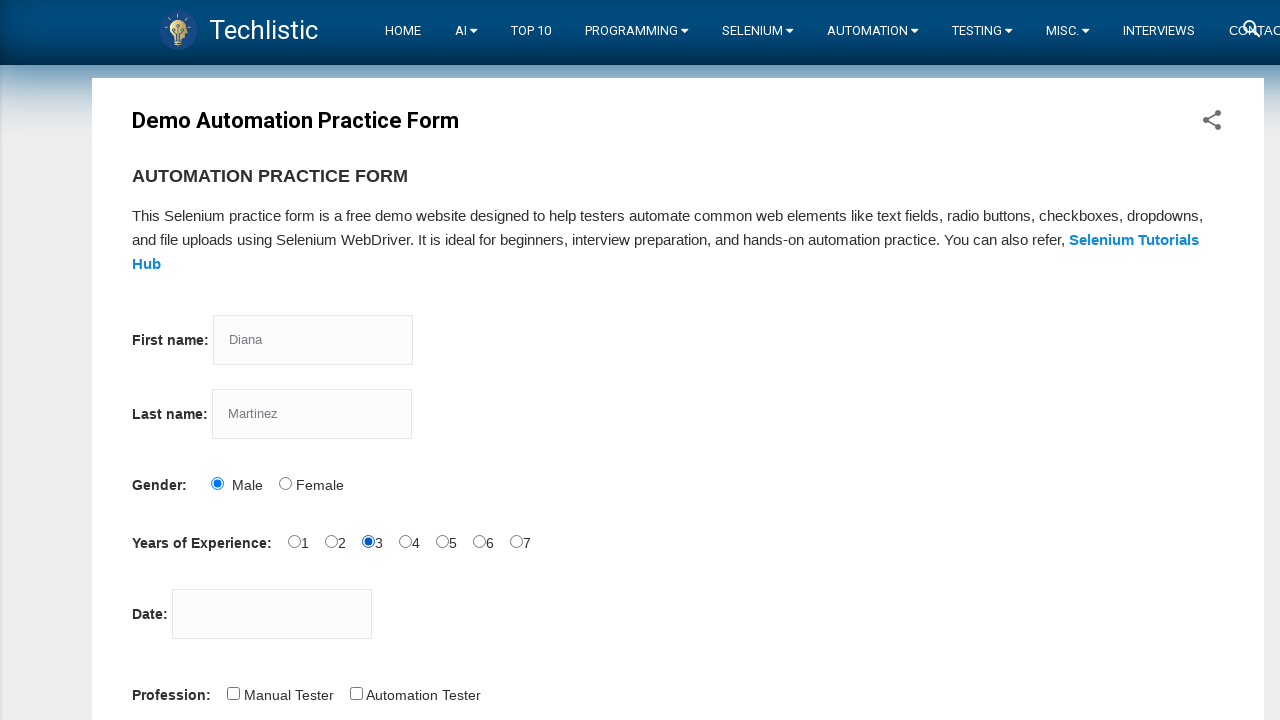

Filled date field with '12/25/2023' on #datepicker
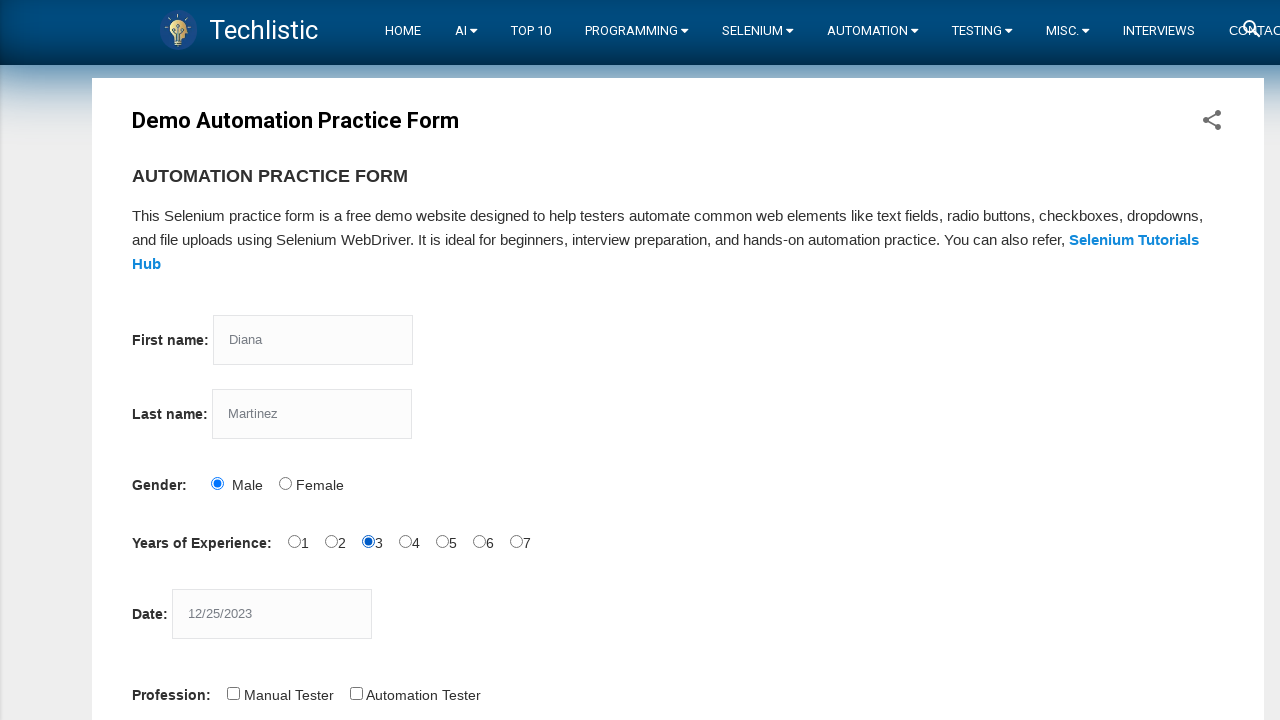

Selected 'Automation Tester' checkbox at (356, 693) on input[value='Automation Tester']
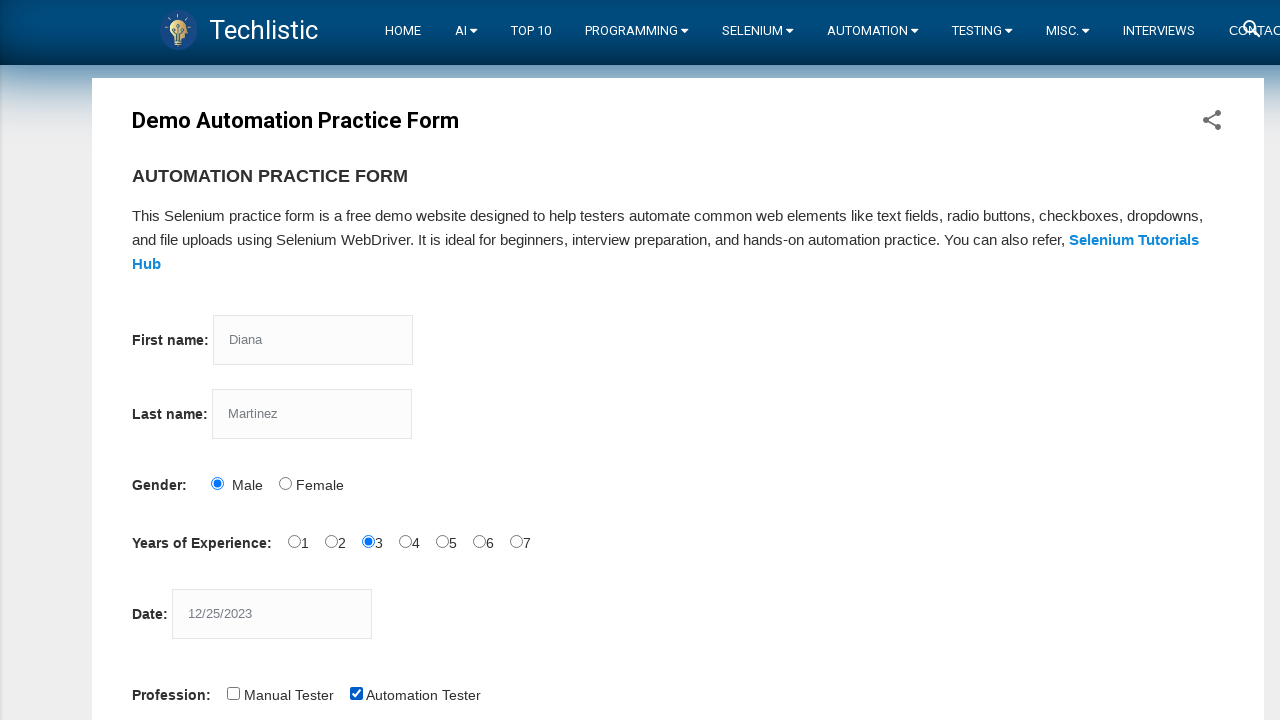

Selected 'Selenium Webdriver' checkbox at (446, 360) on input[value='Selenium Webdriver']
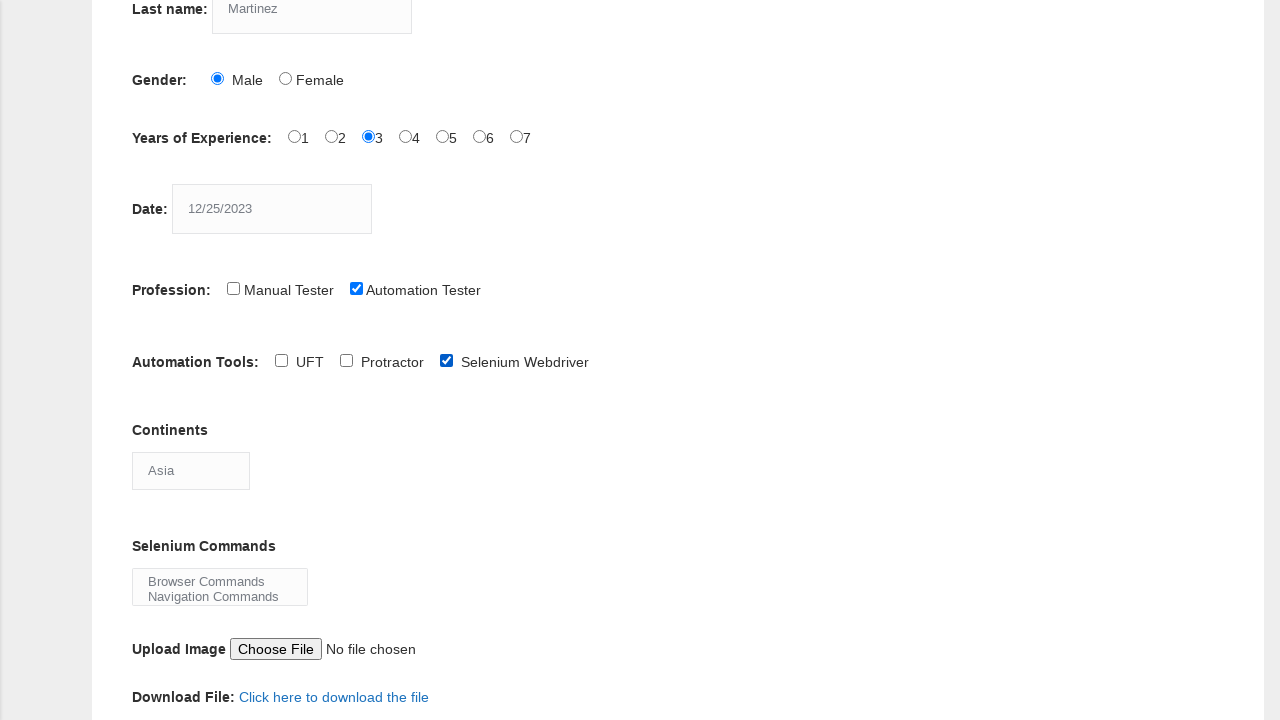

Selected 'North America' from continents dropdown on select#continents
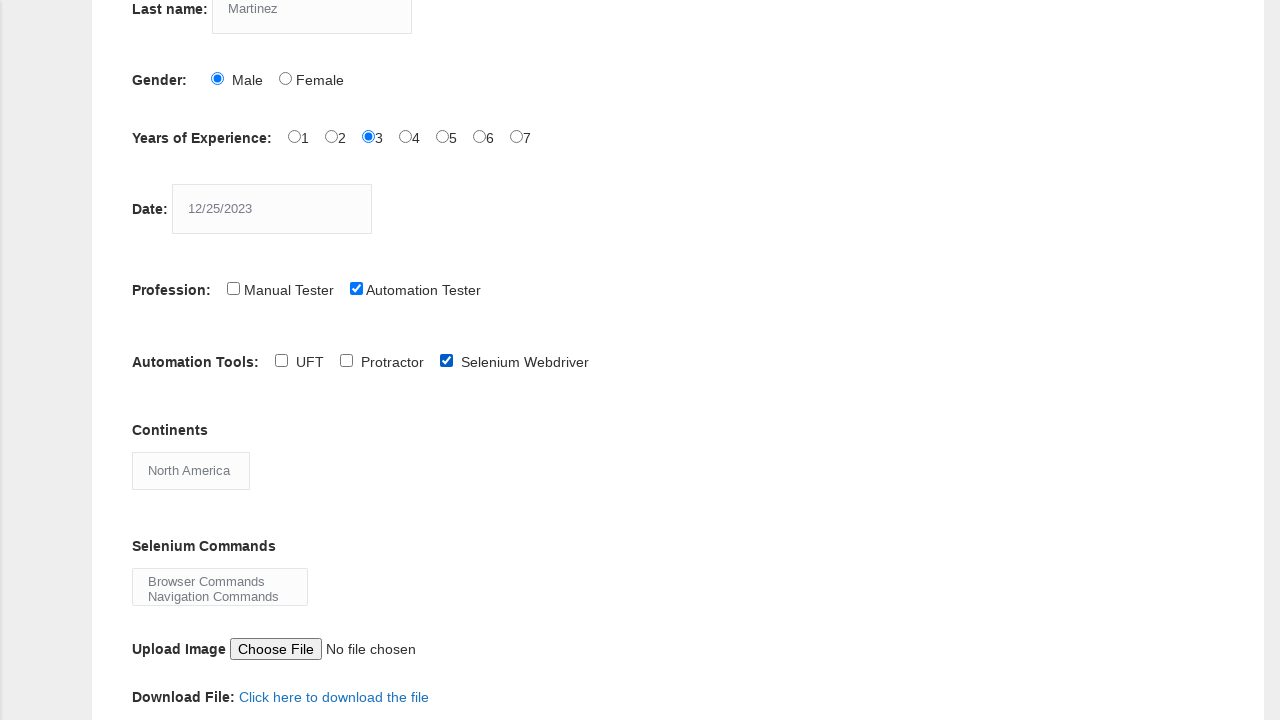

Selected 'Browser Commands' and 'Switch Commands' from multi-select dropdown on select#selenium_commands
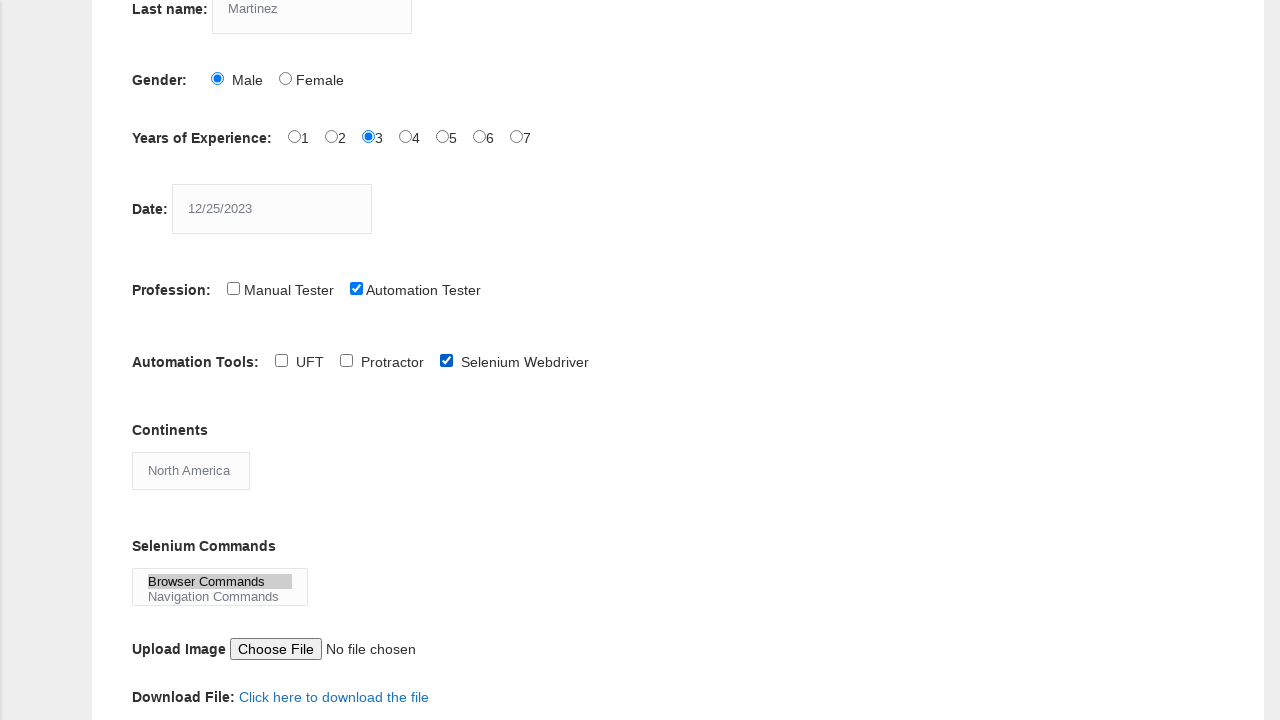

Clicked submit button to submit the form at (157, 360) on button#submit
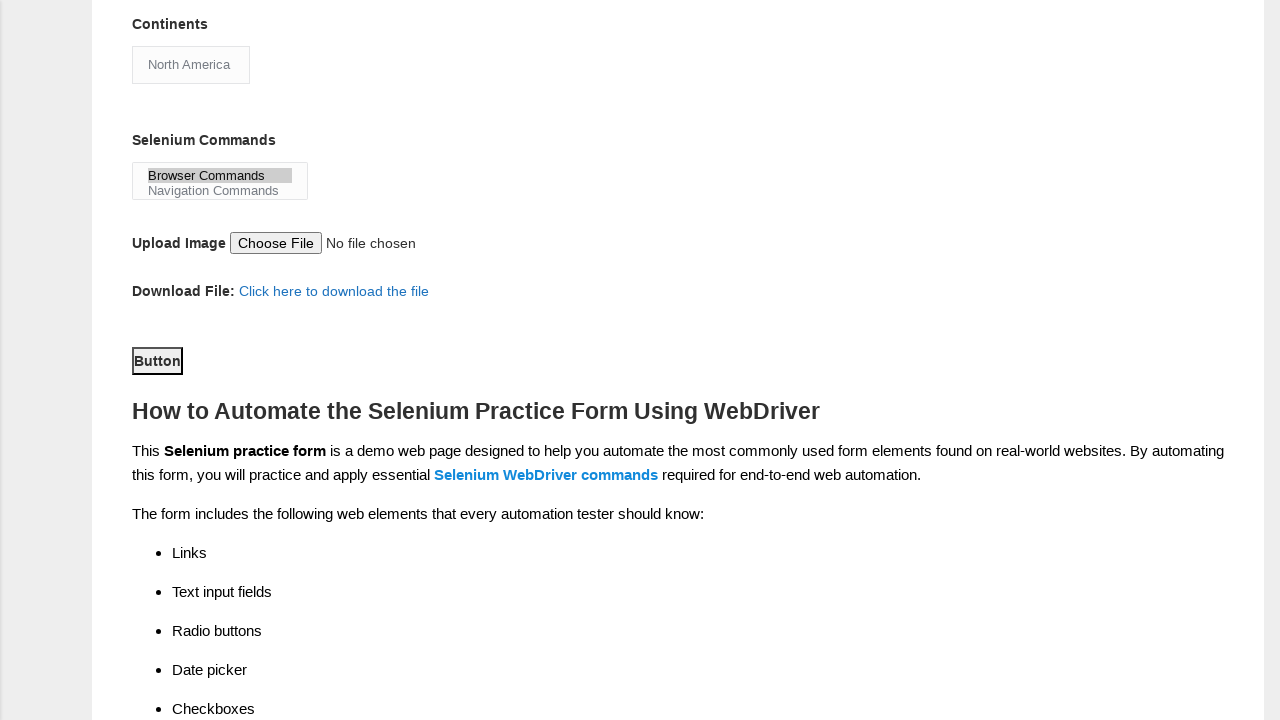

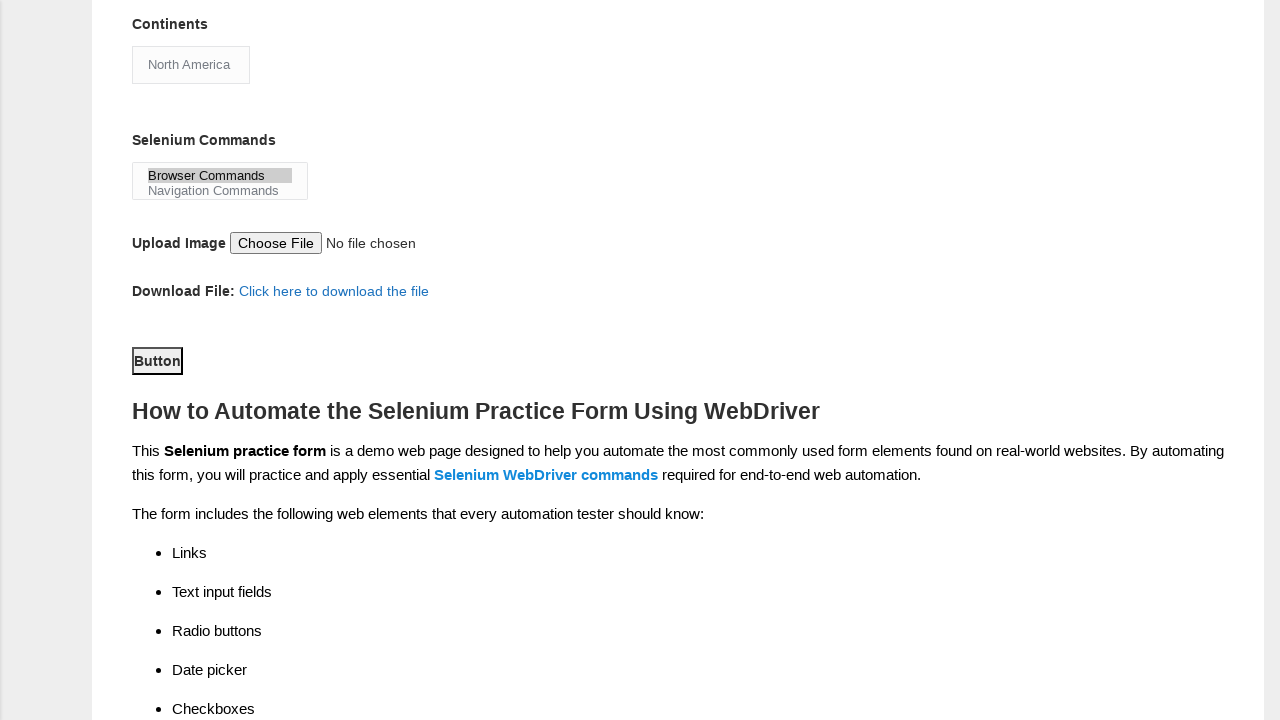